Tests handling a JavaScript prompt dialog by clicking a button and dismissing/cancelling the prompt

Starting URL: https://the-internet.herokuapp.com/javascript_alerts

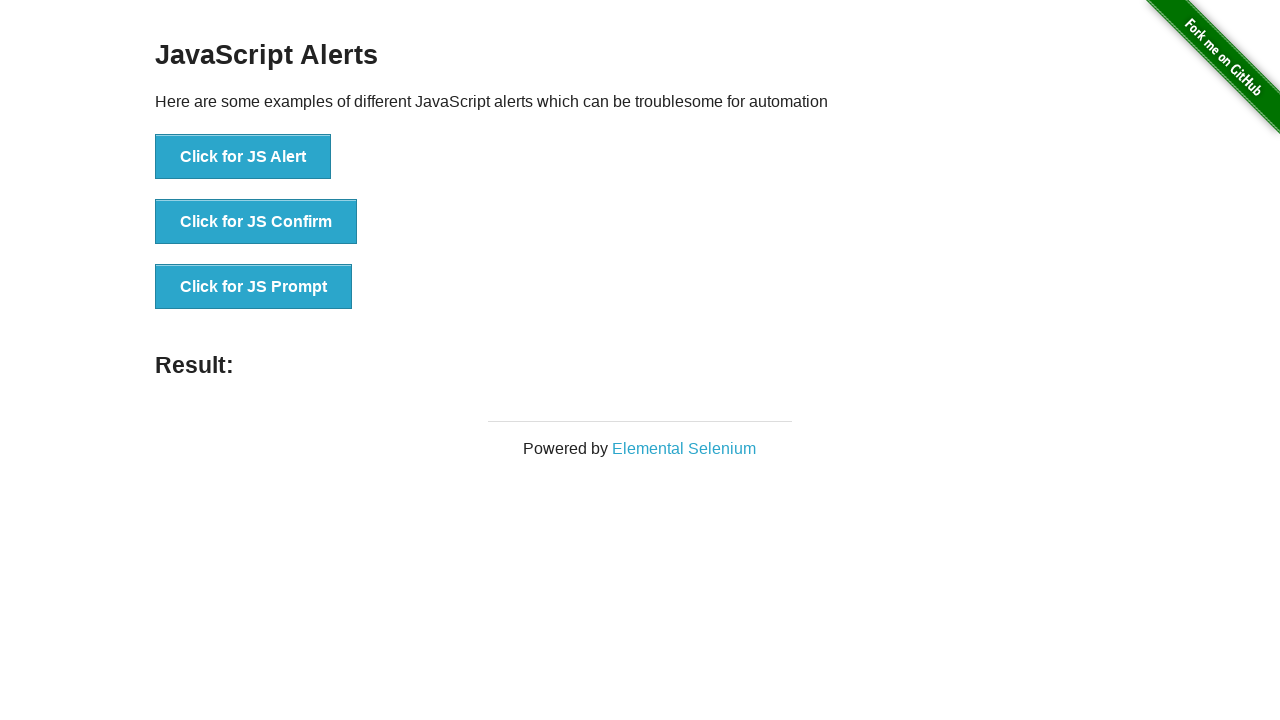

Set up dialog handler to dismiss prompts
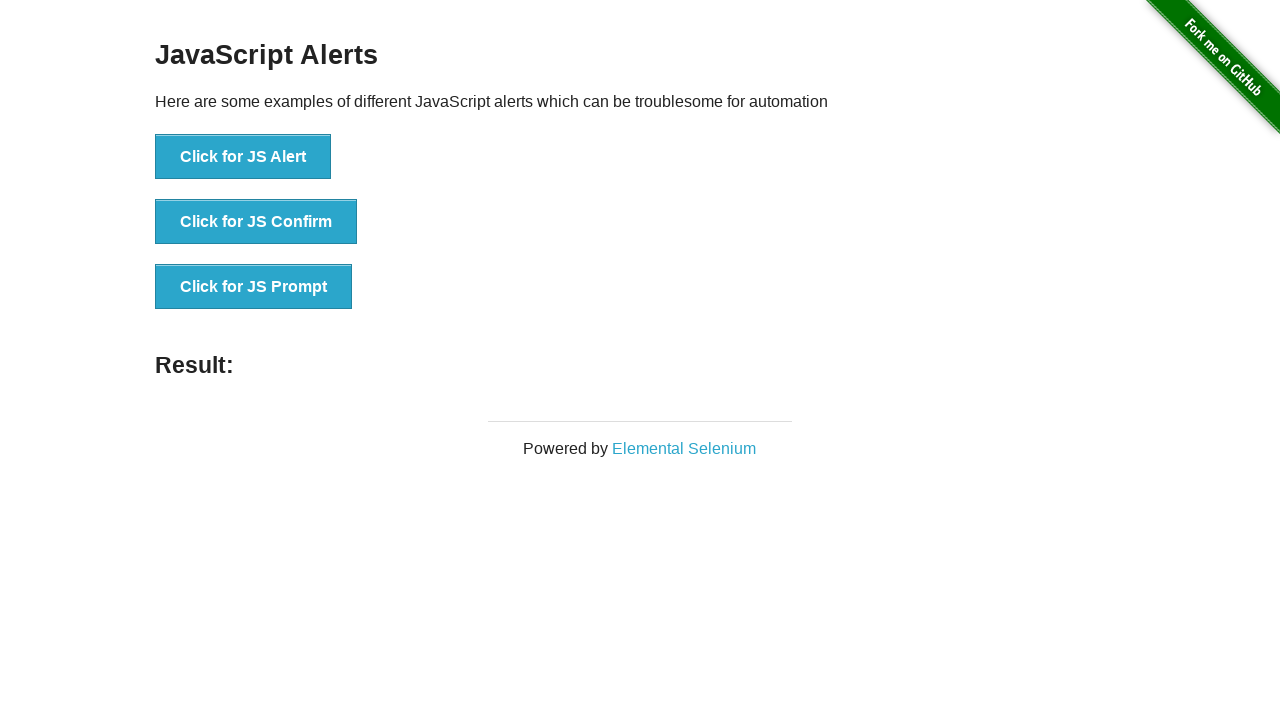

Clicked button to trigger JavaScript prompt dialog at (254, 287) on button[onclick="jsPrompt()"]
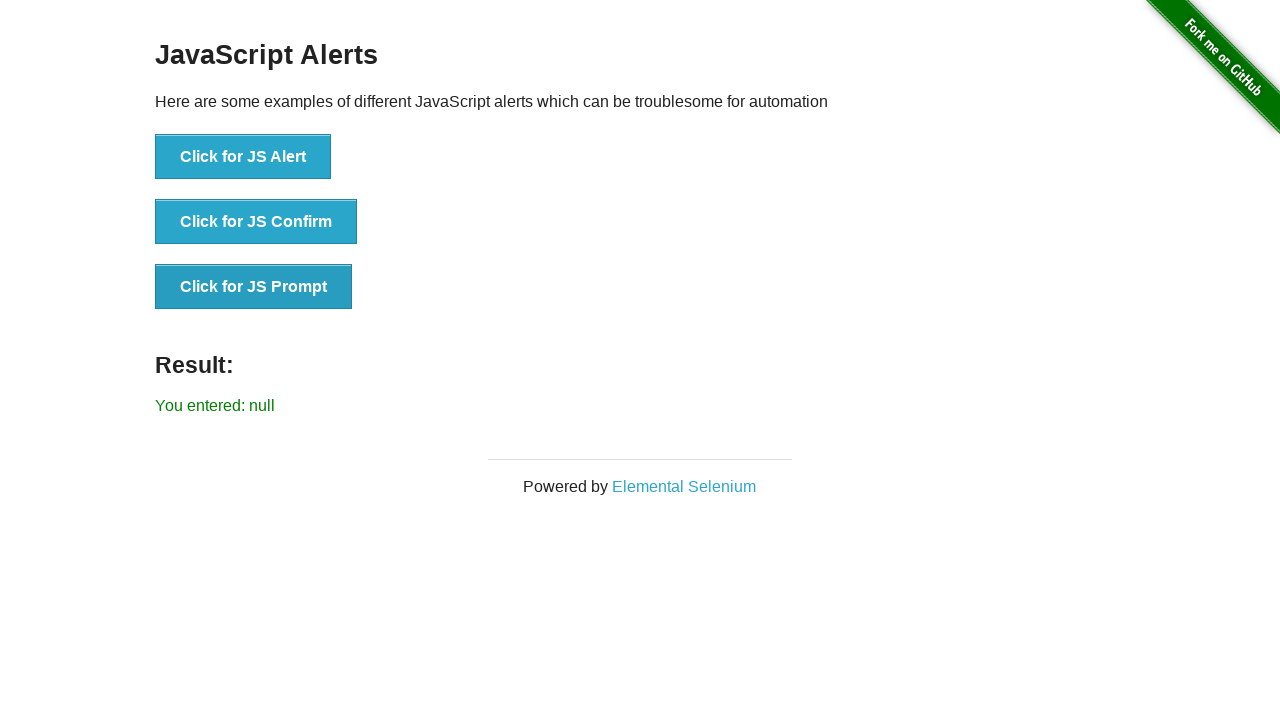

Waited for dialog to be handled
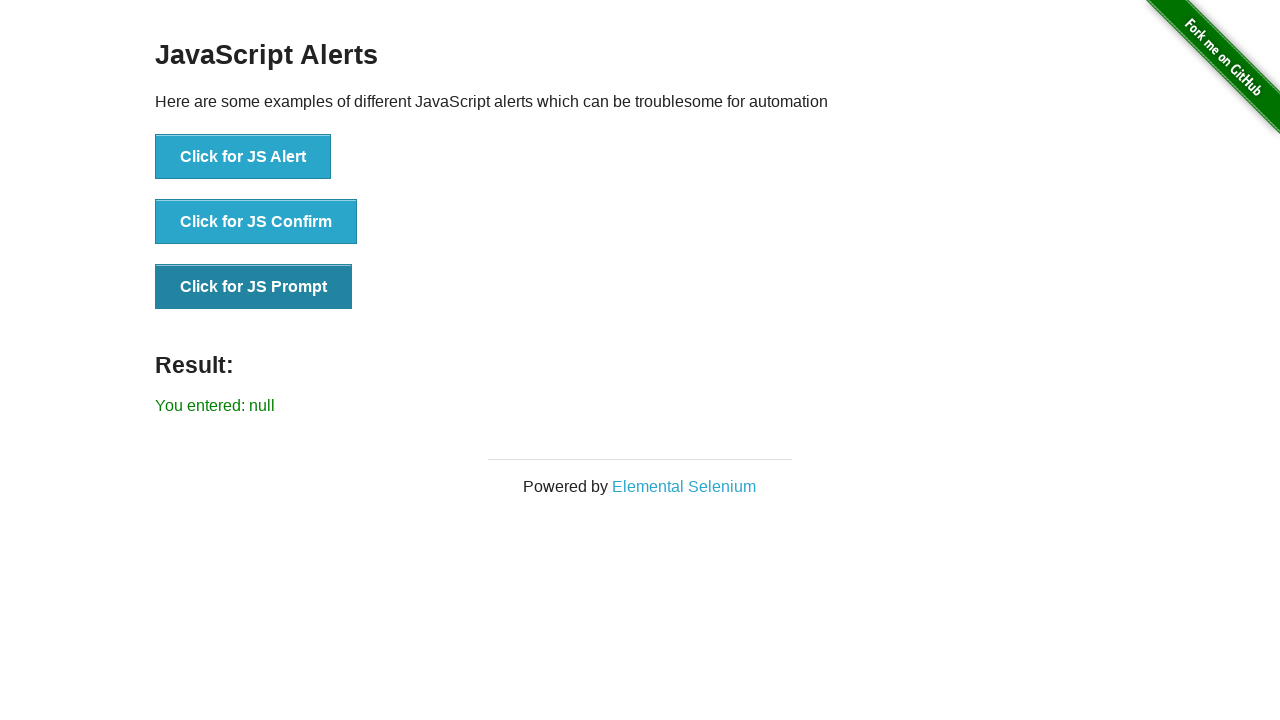

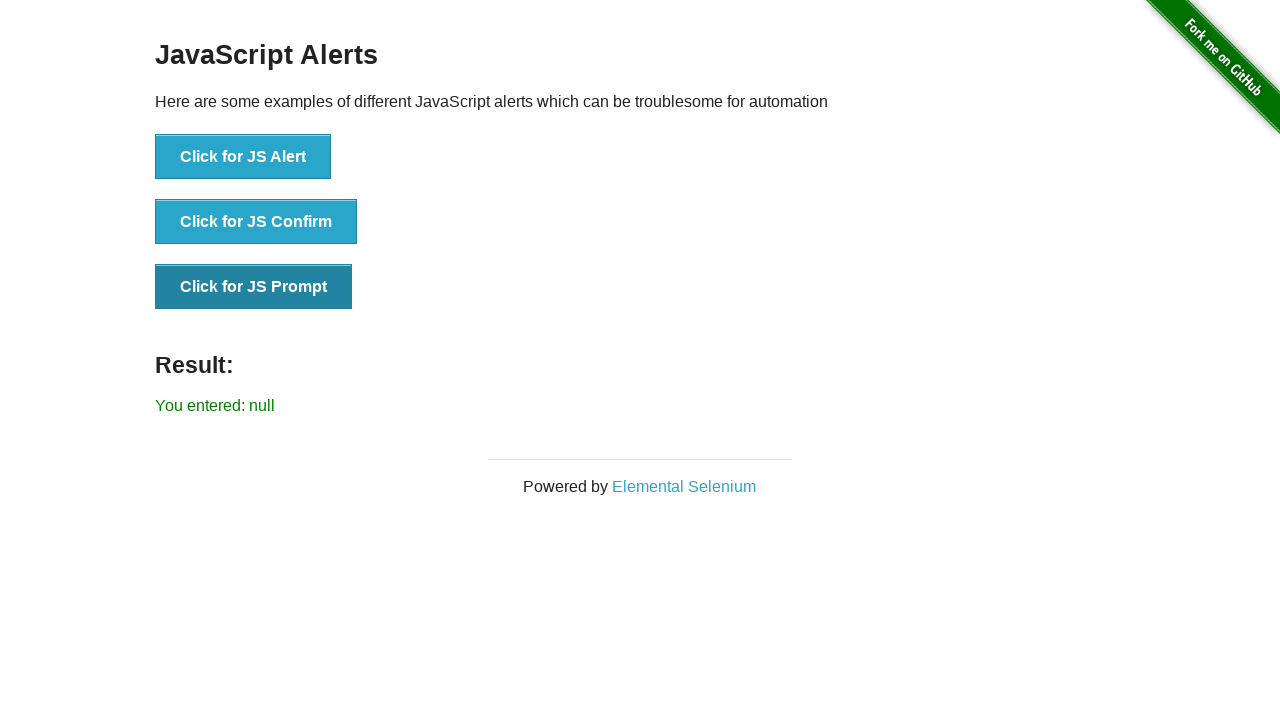